Tests dynamic loading where an element is rendered after the loading bar completes, clicks the start button and waits for the finish text to appear

Starting URL: http://the-internet.herokuapp.com/dynamic_loading/2

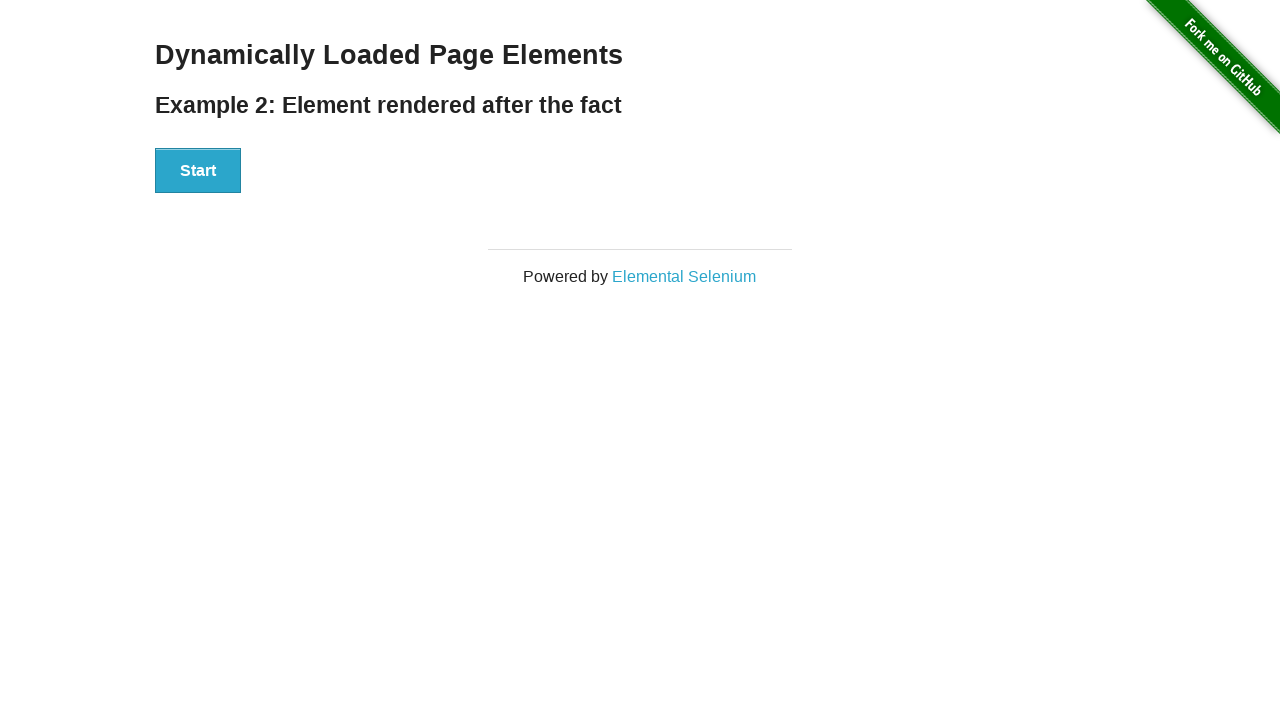

Clicked the Start button at (198, 171) on #start button
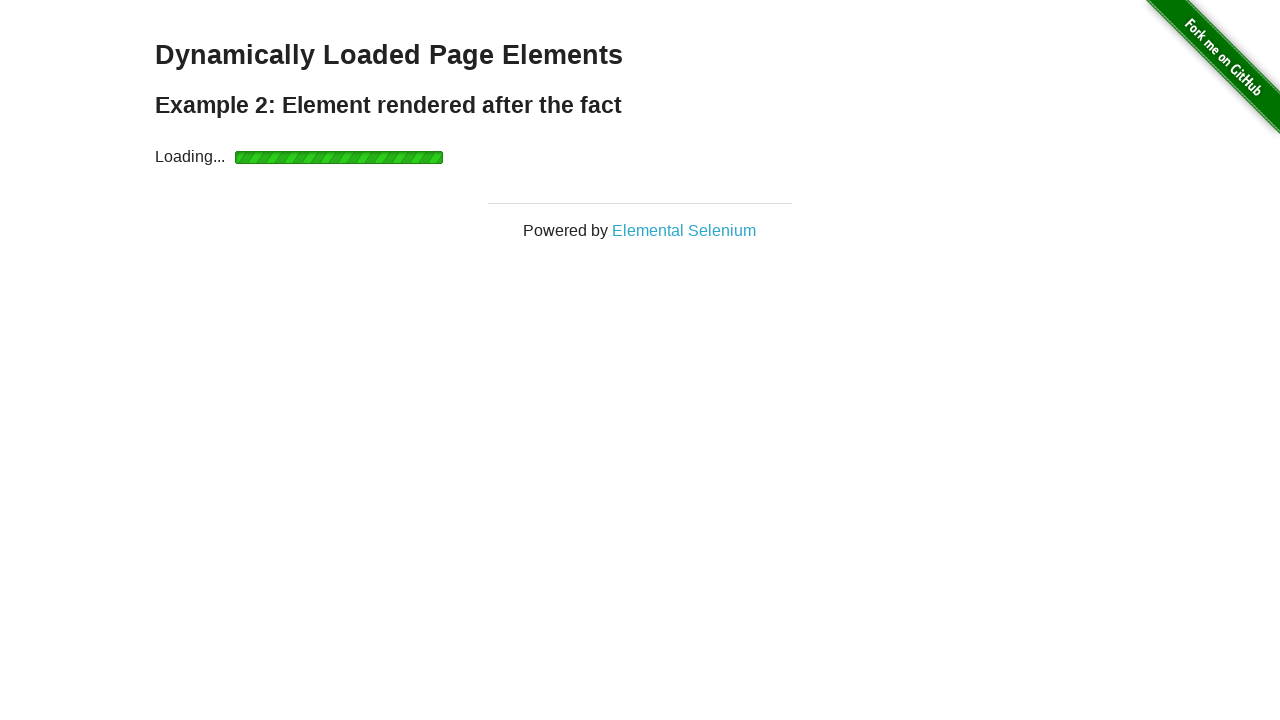

Waited for finish element to become visible after loading completes
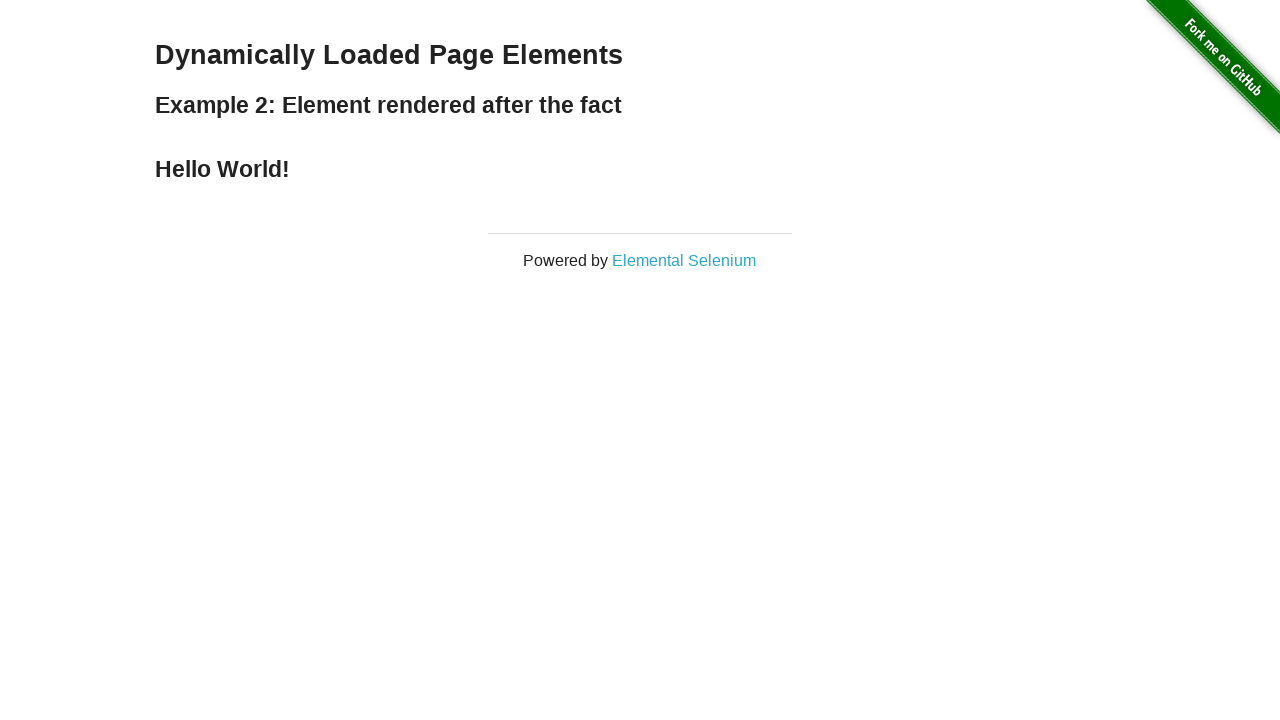

Retrieved finish text content
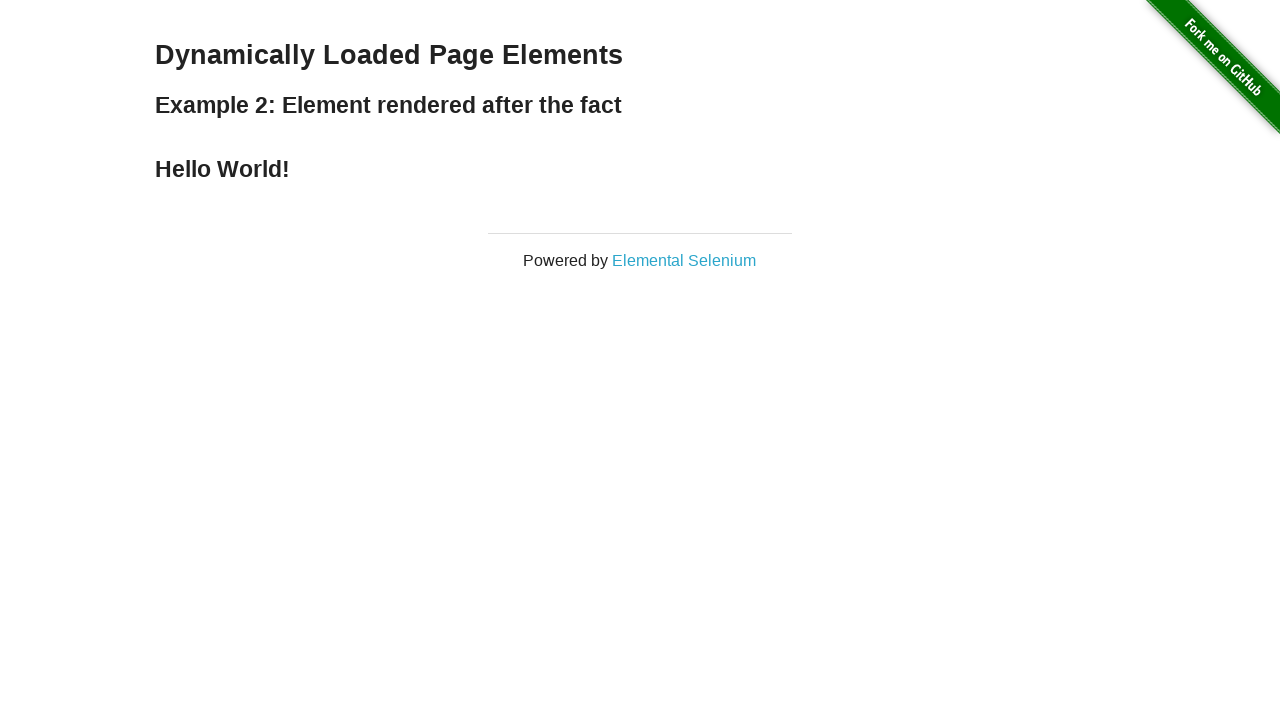

Verified finish text equals 'Hello World!'
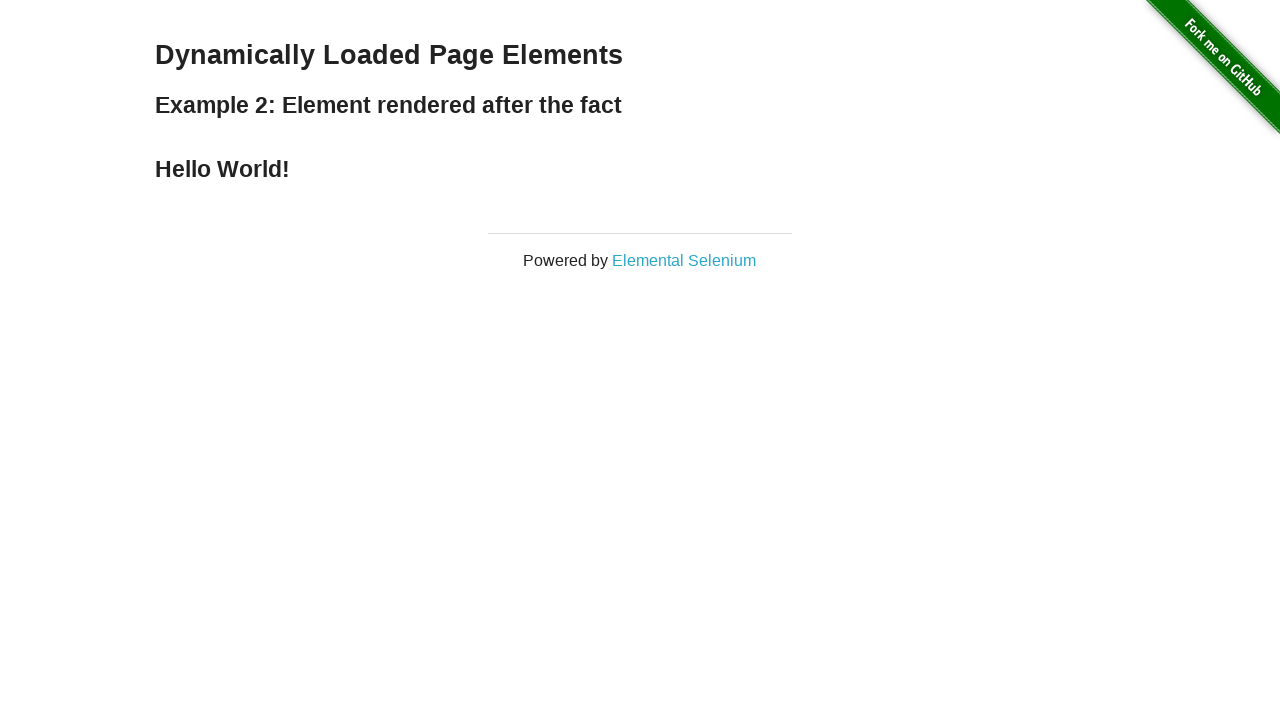

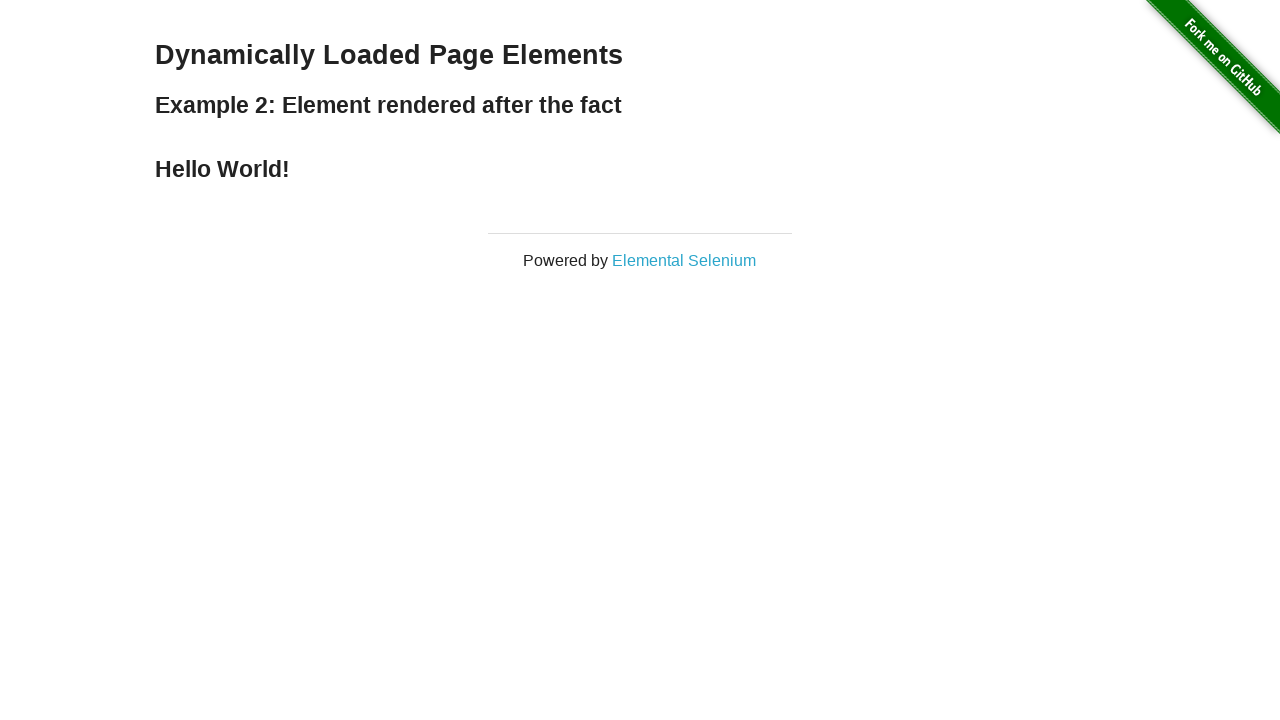